Tests that browser back button navigation works correctly with todo filters.

Starting URL: https://demo.playwright.dev/todomvc

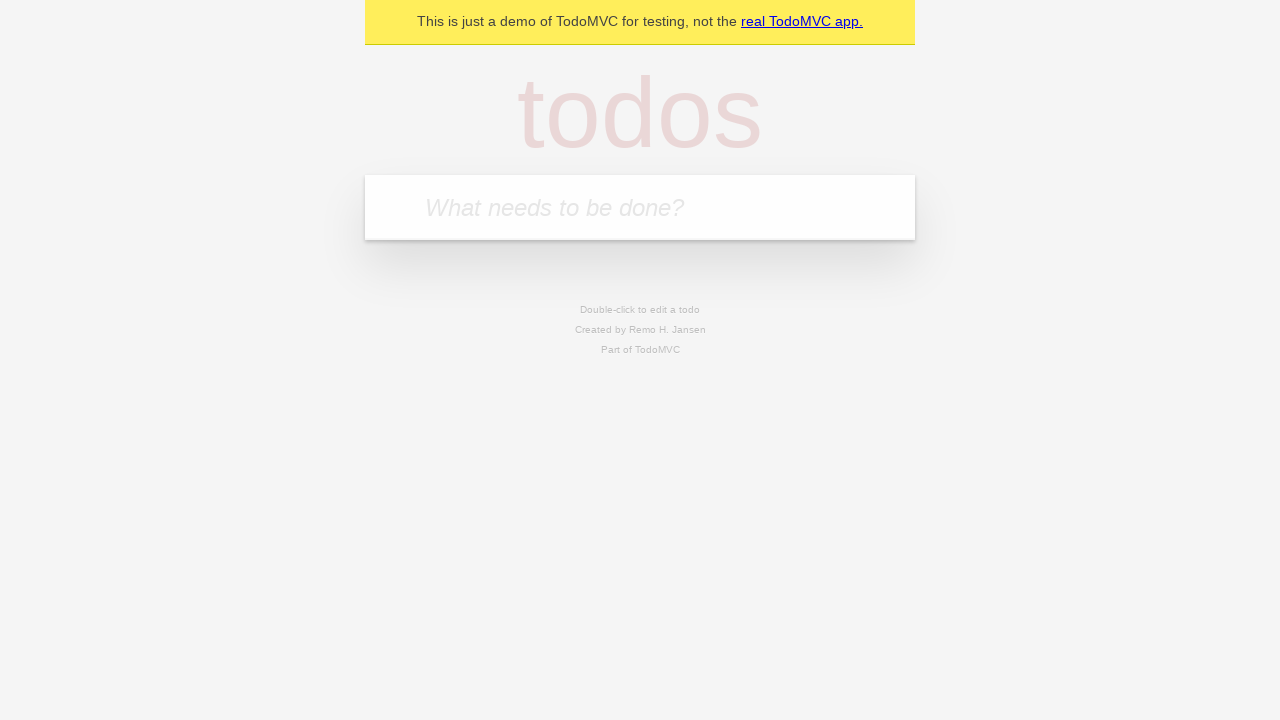

Filled todo input with 'buy some cheese' on internal:attr=[placeholder="What needs to be done?"i]
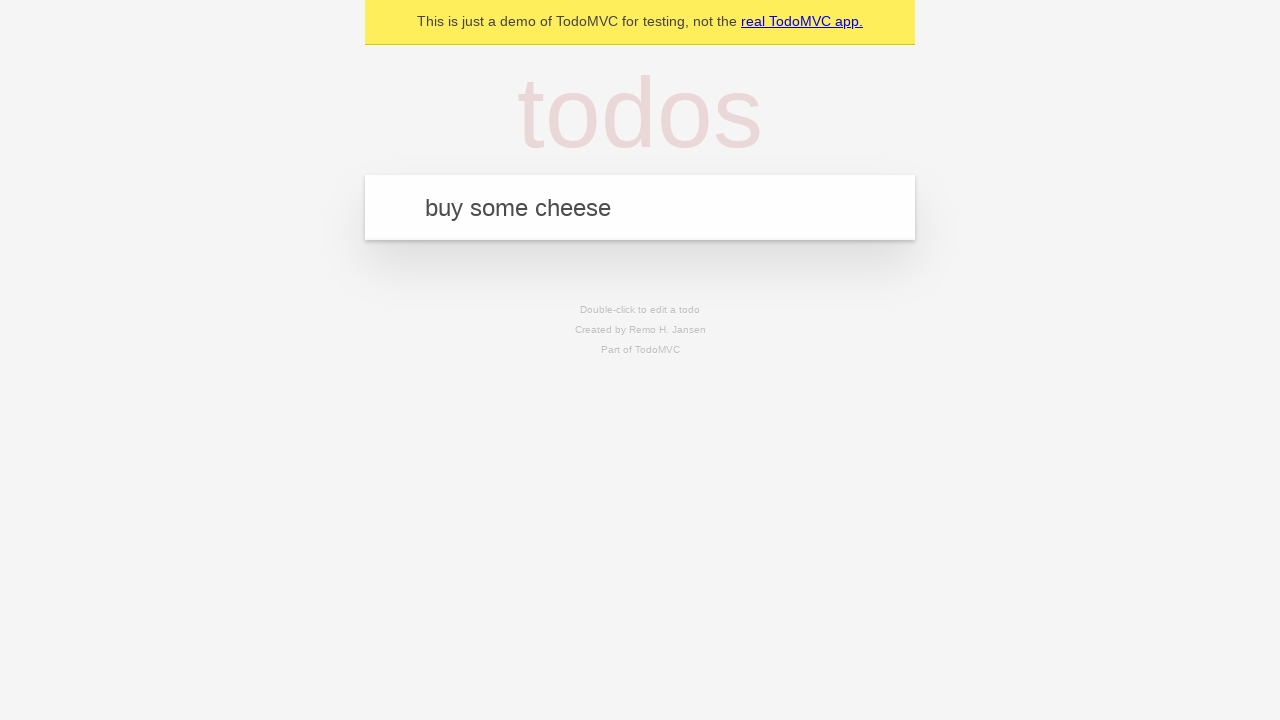

Pressed Enter to create first todo on internal:attr=[placeholder="What needs to be done?"i]
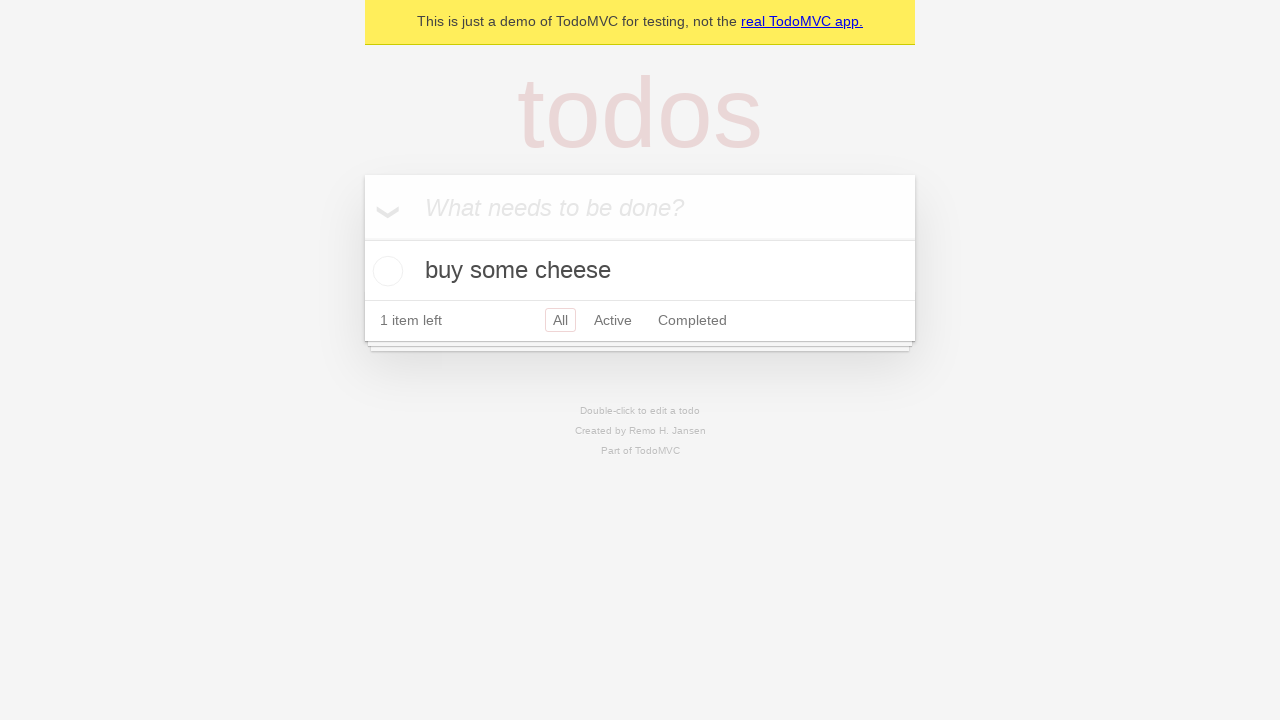

Filled todo input with 'feed the cat' on internal:attr=[placeholder="What needs to be done?"i]
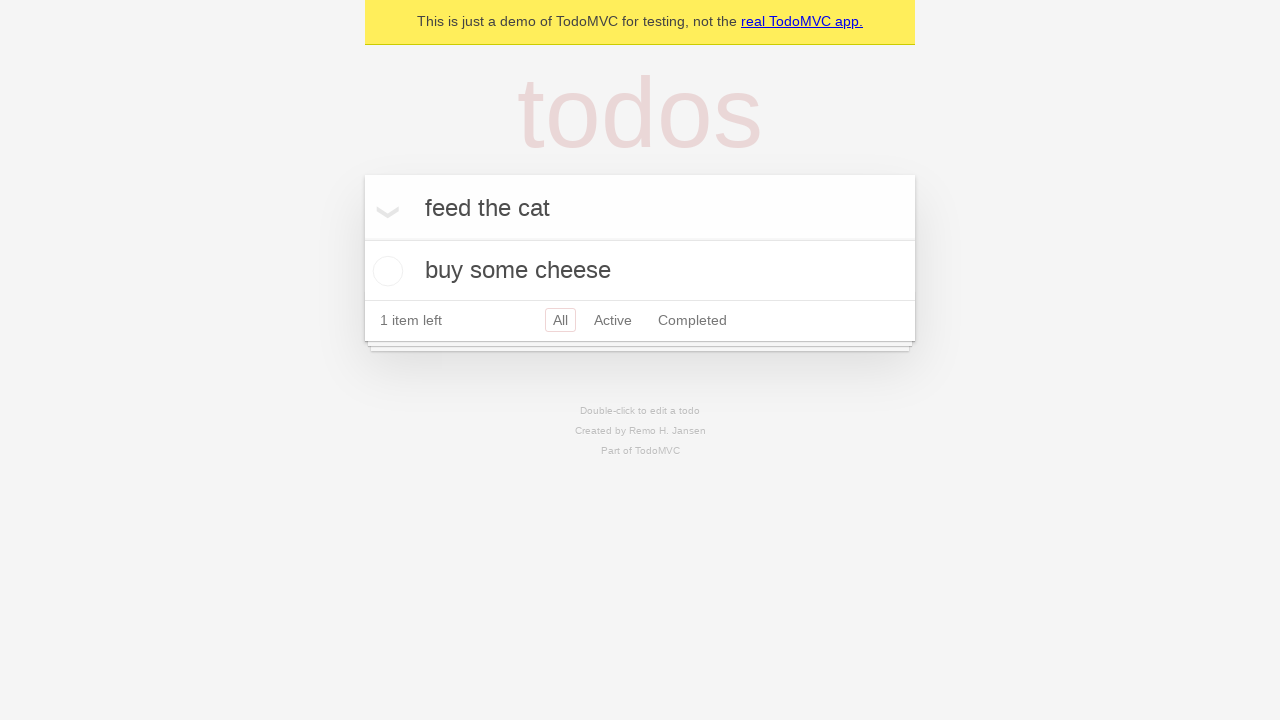

Pressed Enter to create second todo on internal:attr=[placeholder="What needs to be done?"i]
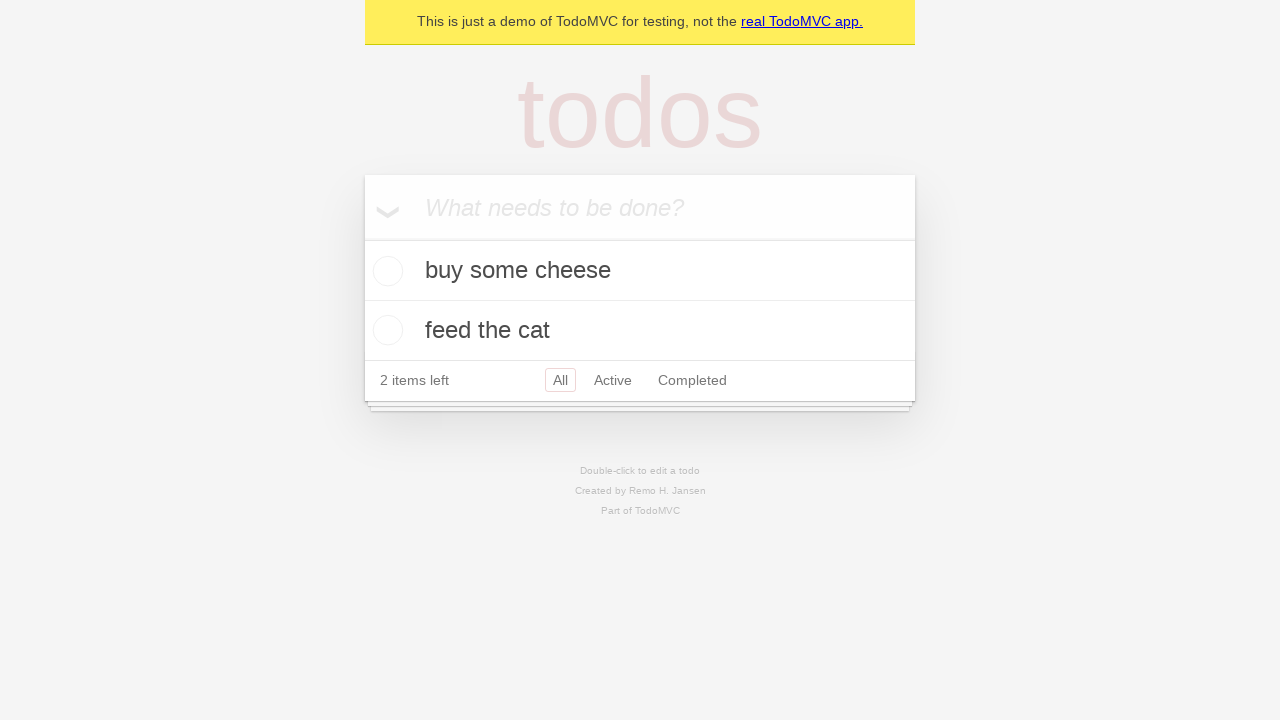

Filled todo input with 'book a doctors appointment' on internal:attr=[placeholder="What needs to be done?"i]
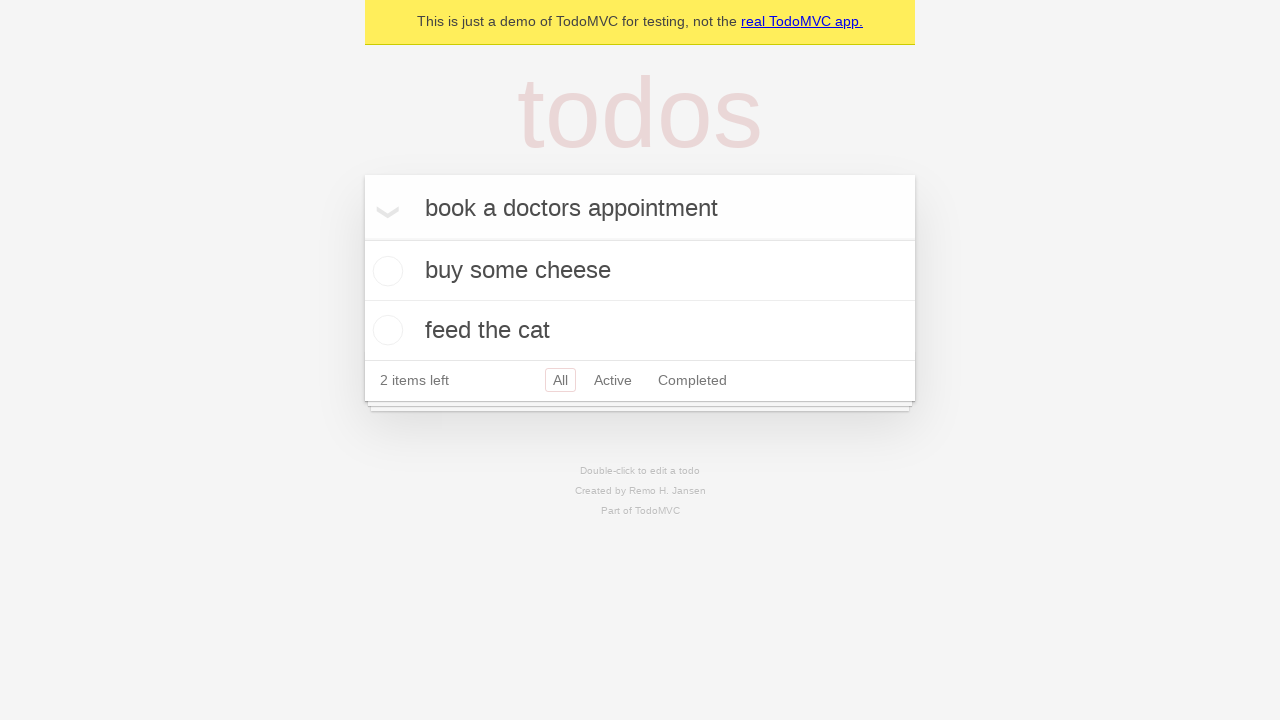

Pressed Enter to create third todo on internal:attr=[placeholder="What needs to be done?"i]
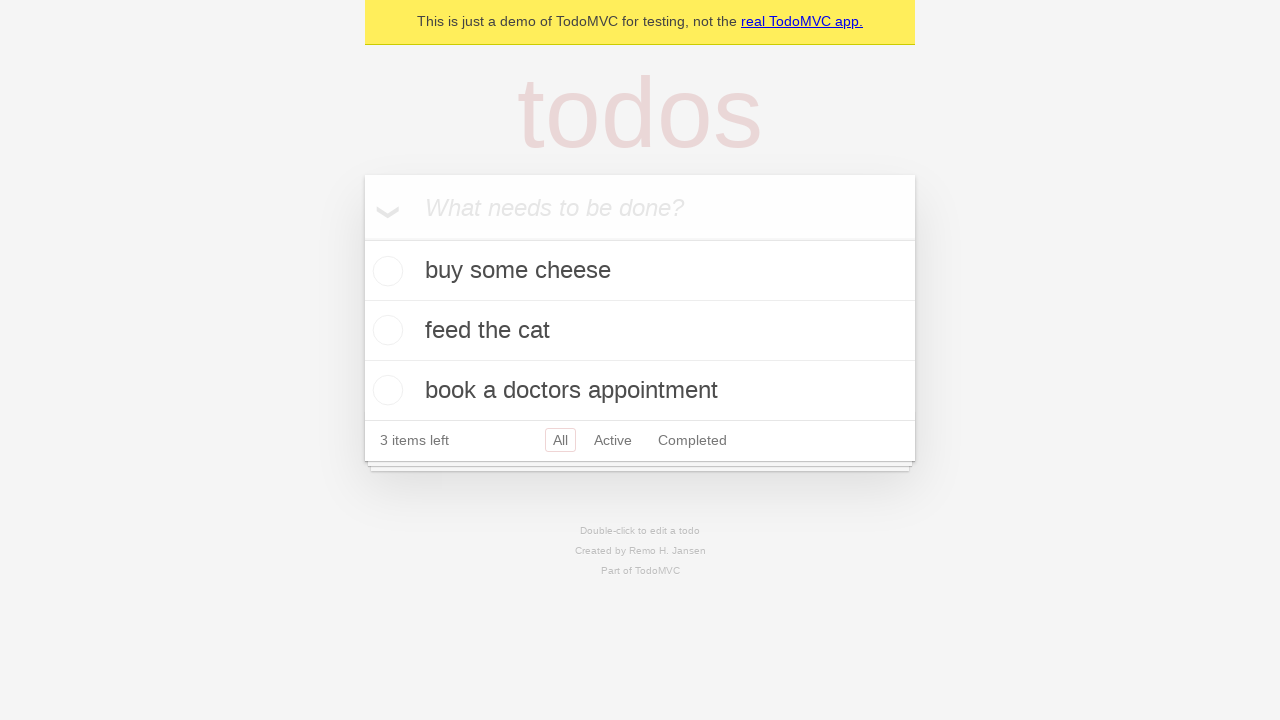

Checked the second todo item at (385, 330) on [data-testid='todo-item'] >> nth=1 >> internal:role=checkbox
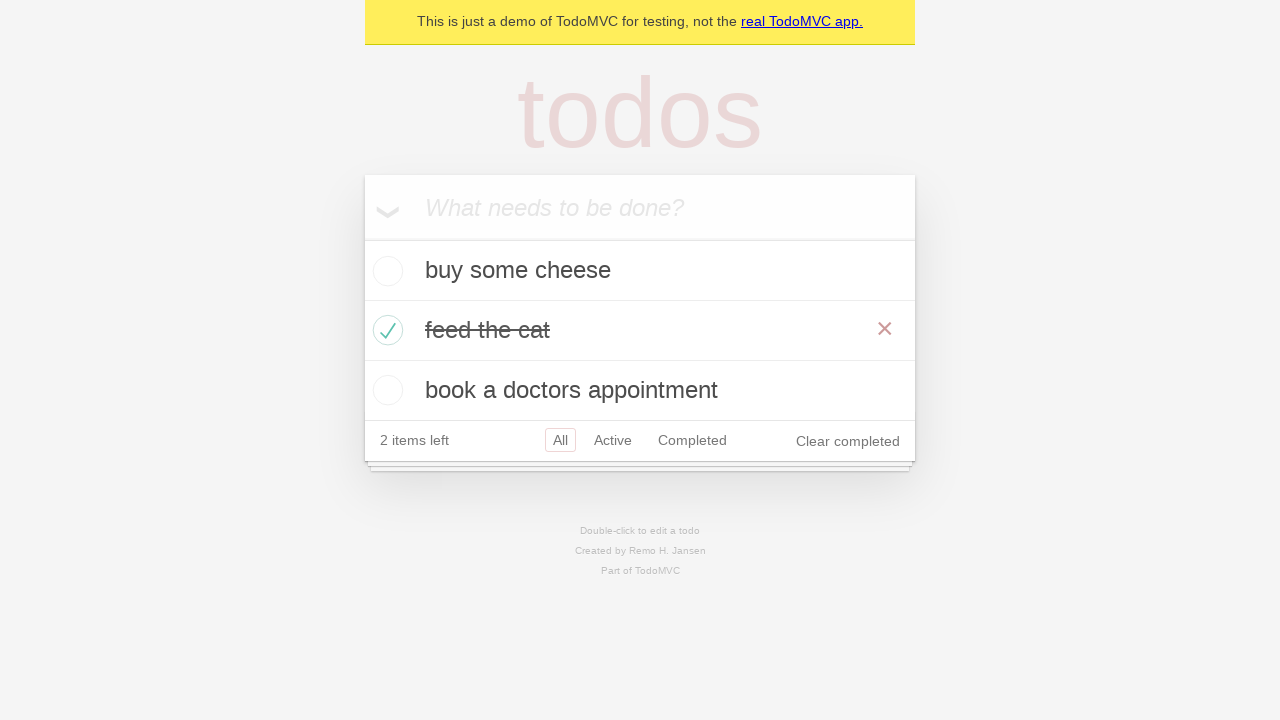

Clicked 'All' filter link at (560, 440) on internal:role=link[name="All"i]
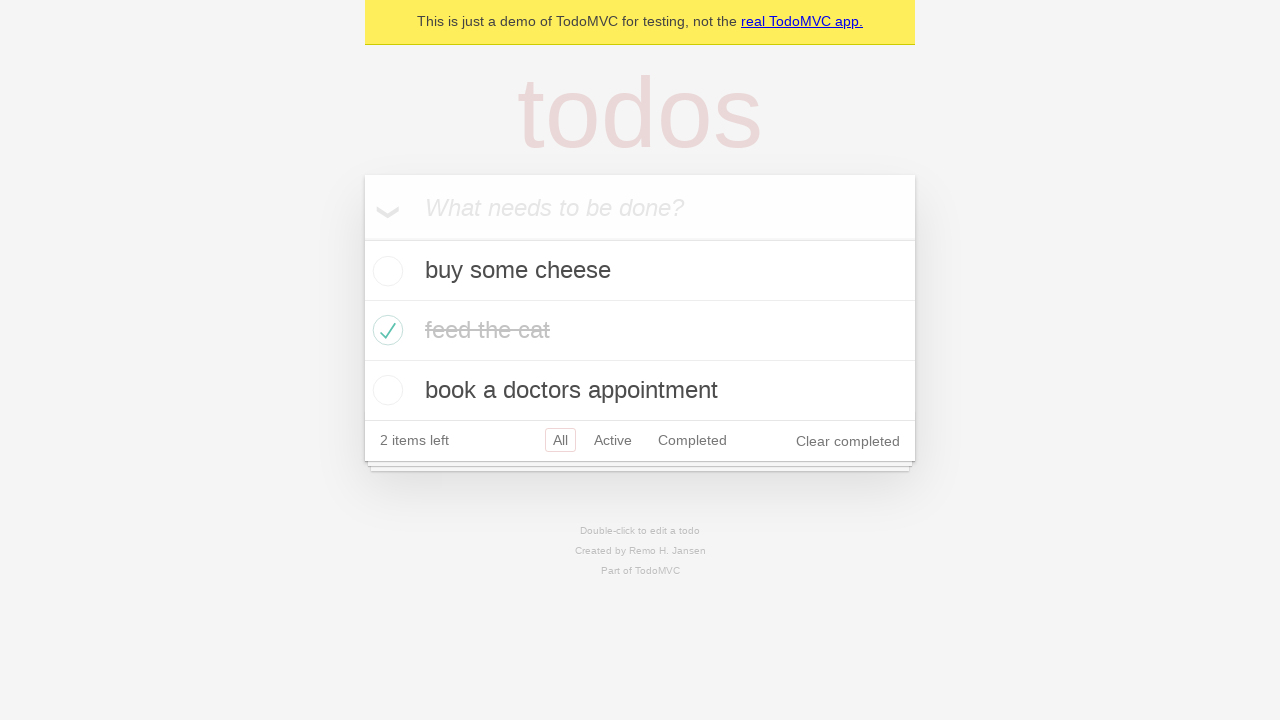

Clicked 'Active' filter link at (613, 440) on internal:role=link[name="Active"i]
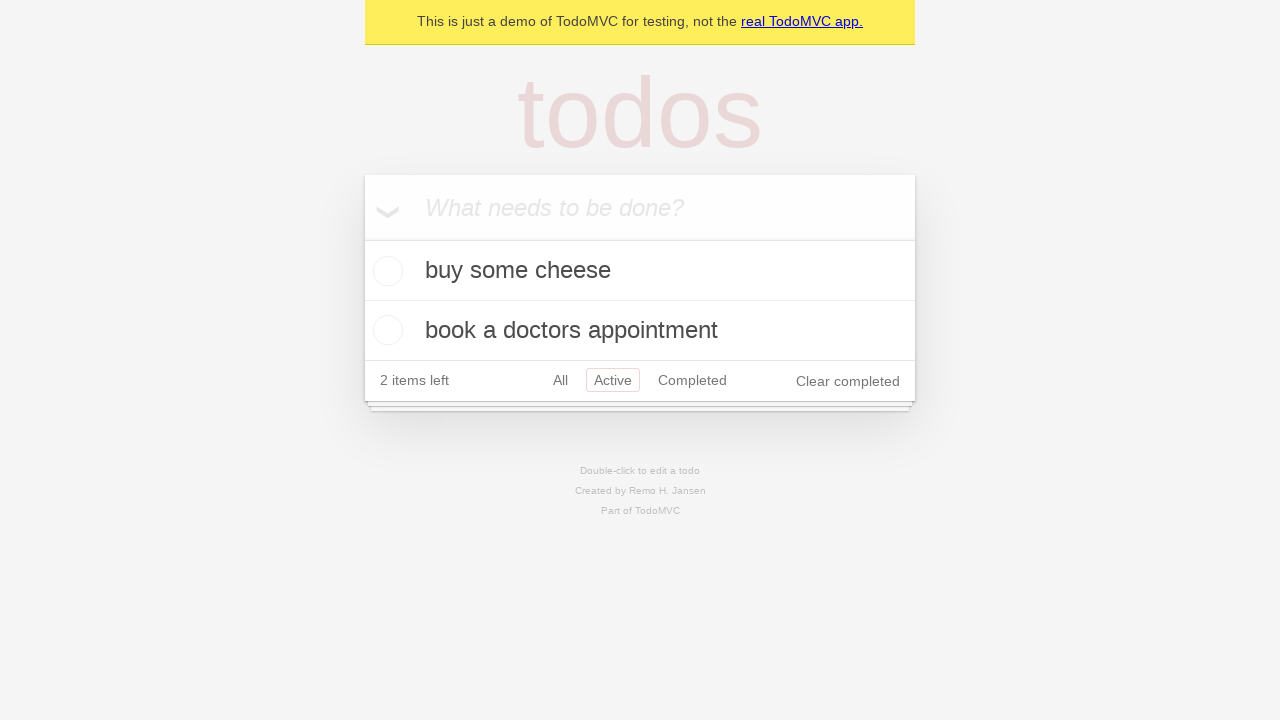

Clicked 'Completed' filter link at (692, 380) on internal:role=link[name="Completed"i]
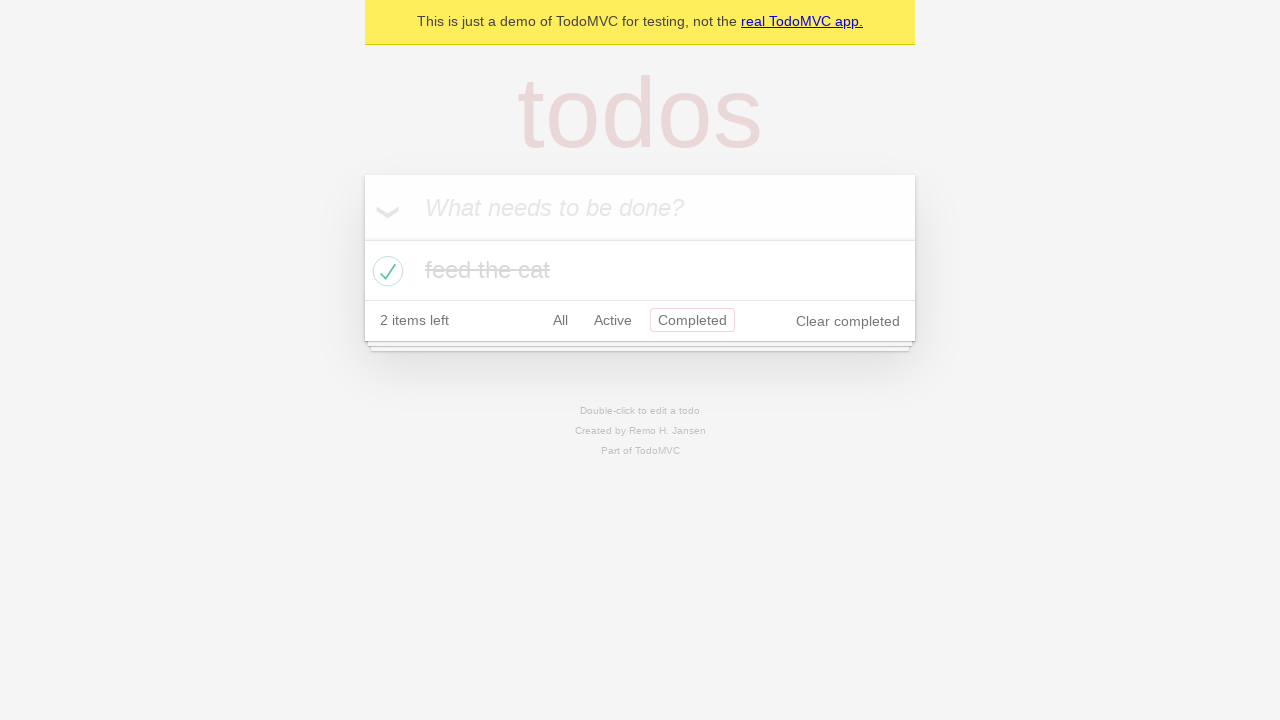

Navigated back using browser back button (from Completed filter)
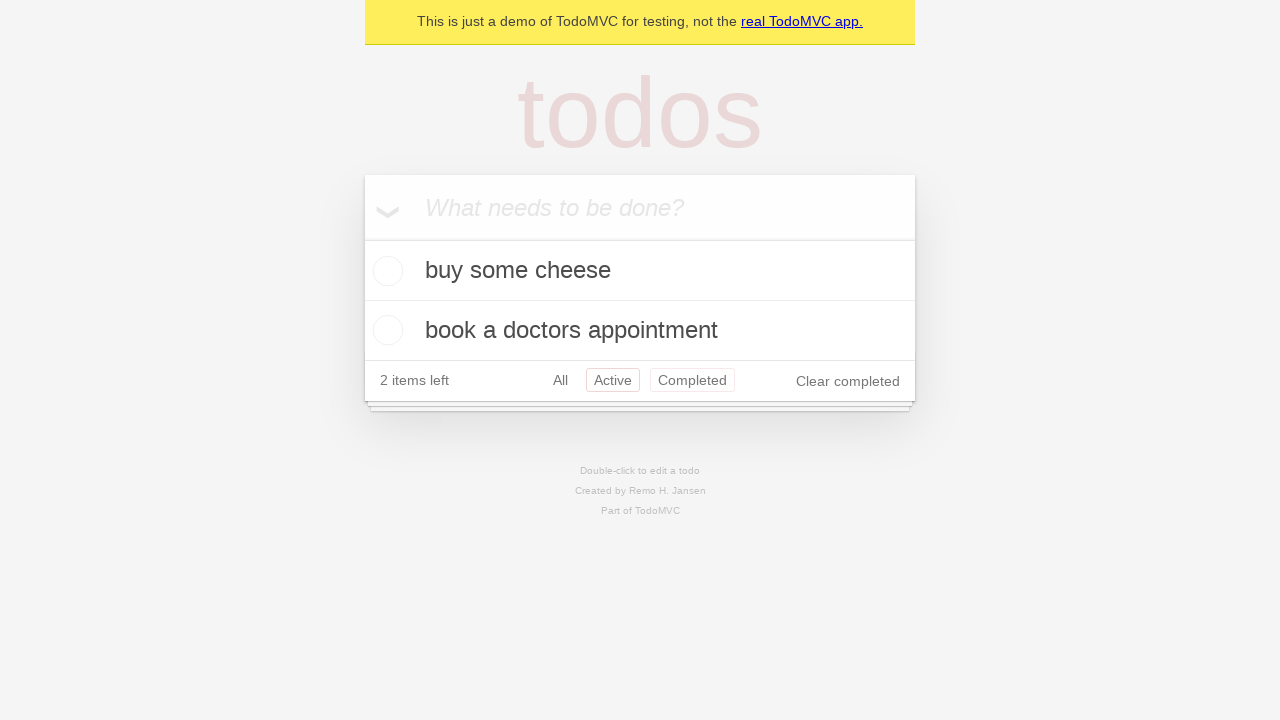

Navigated back using browser back button (from Active filter)
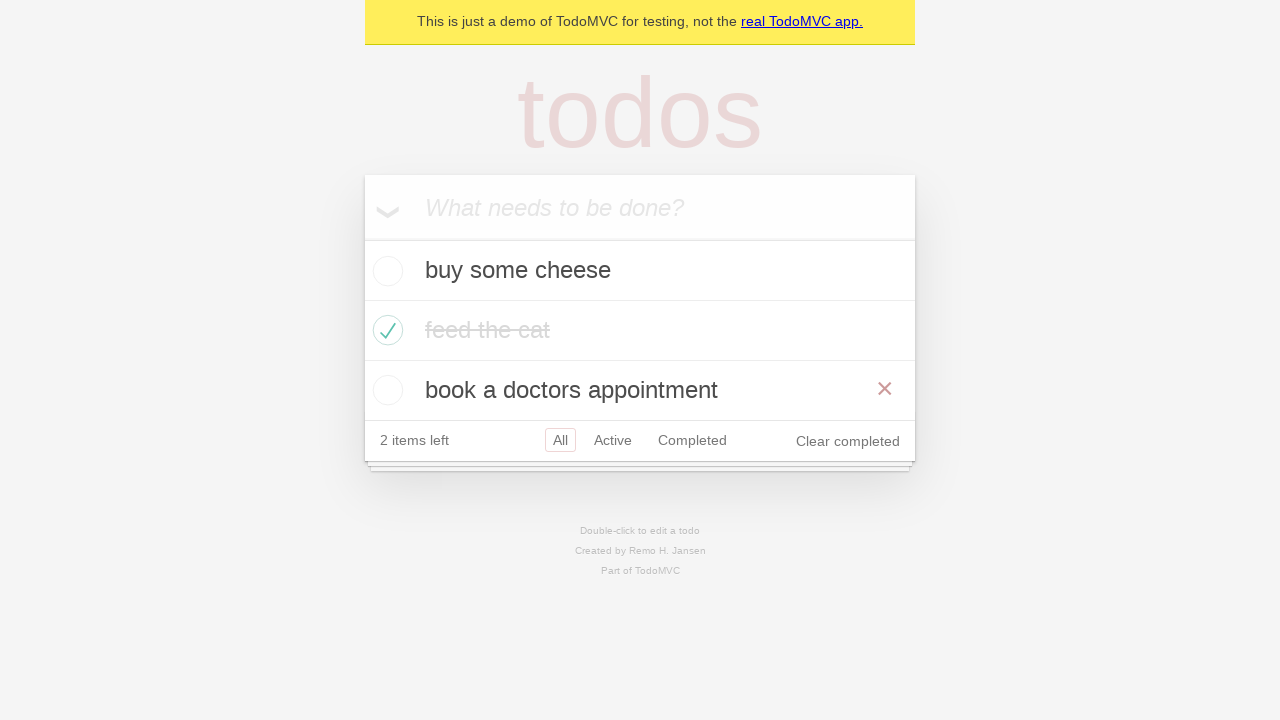

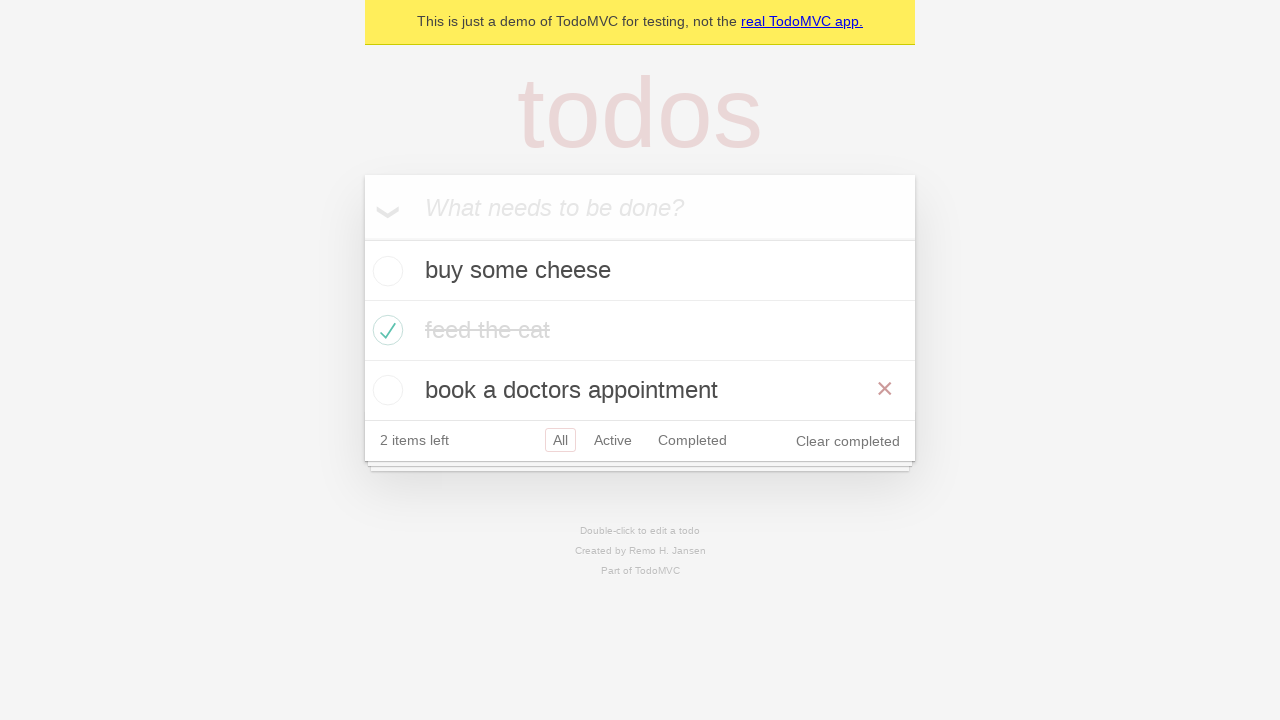